Adds specific products (Cucumber, Brocolli, Beetroot) to cart by iterating through product list and clicking add buttons for matching items

Starting URL: https://rahulshettyacademy.com/seleniumPractise/#/

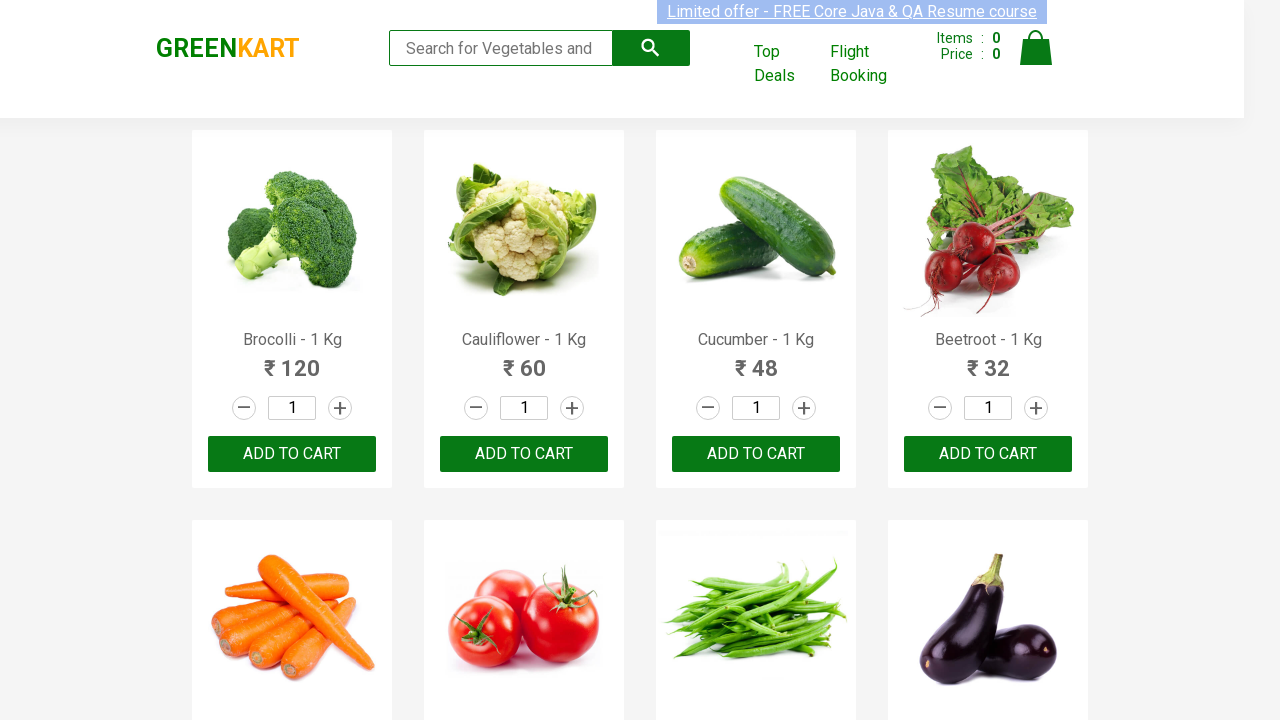

Waited for product names to load on the page
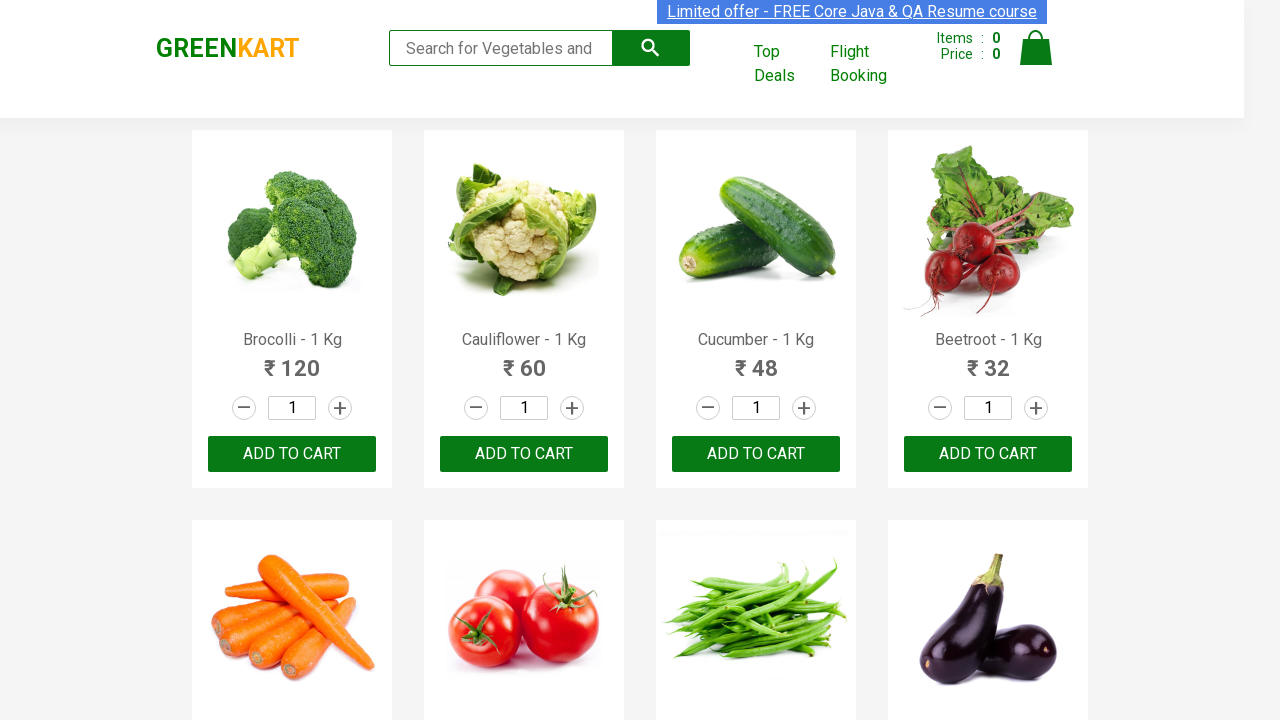

Retrieved all product name elements from the page
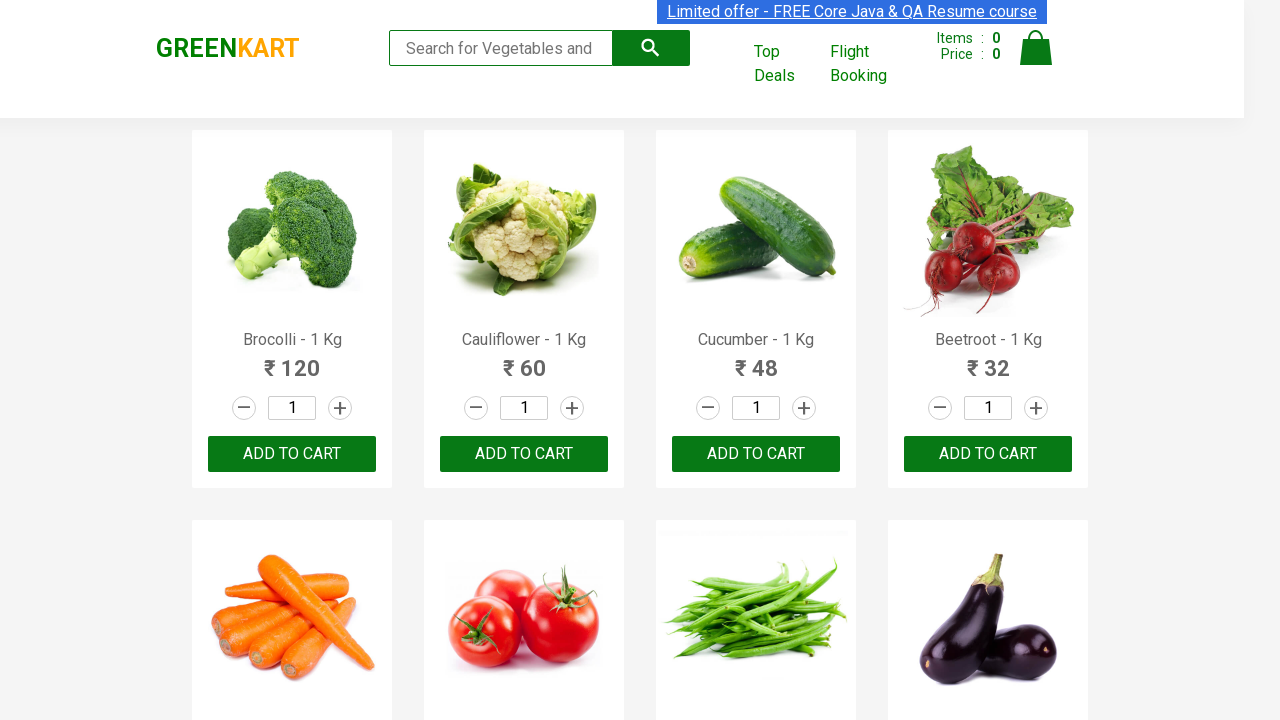

Retrieved all add to cart buttons from the page
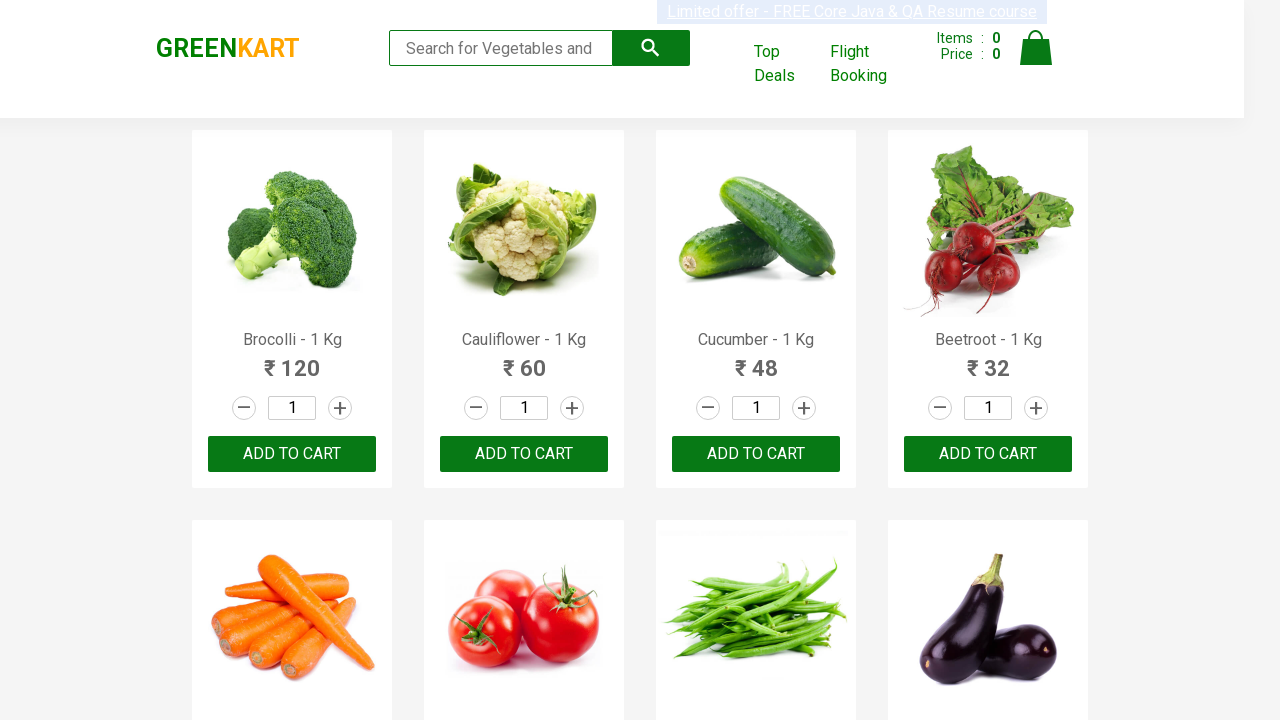

Retrieved text from product element 1
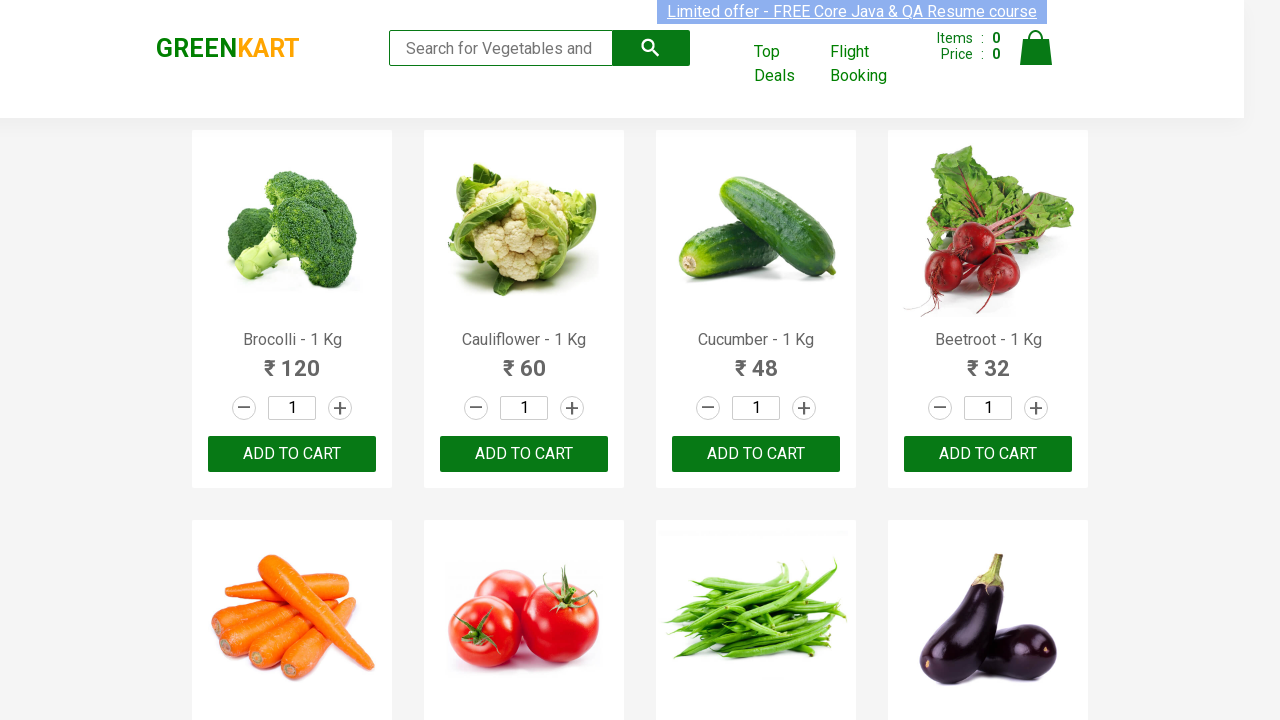

Extracted product name: 'Brocolli'
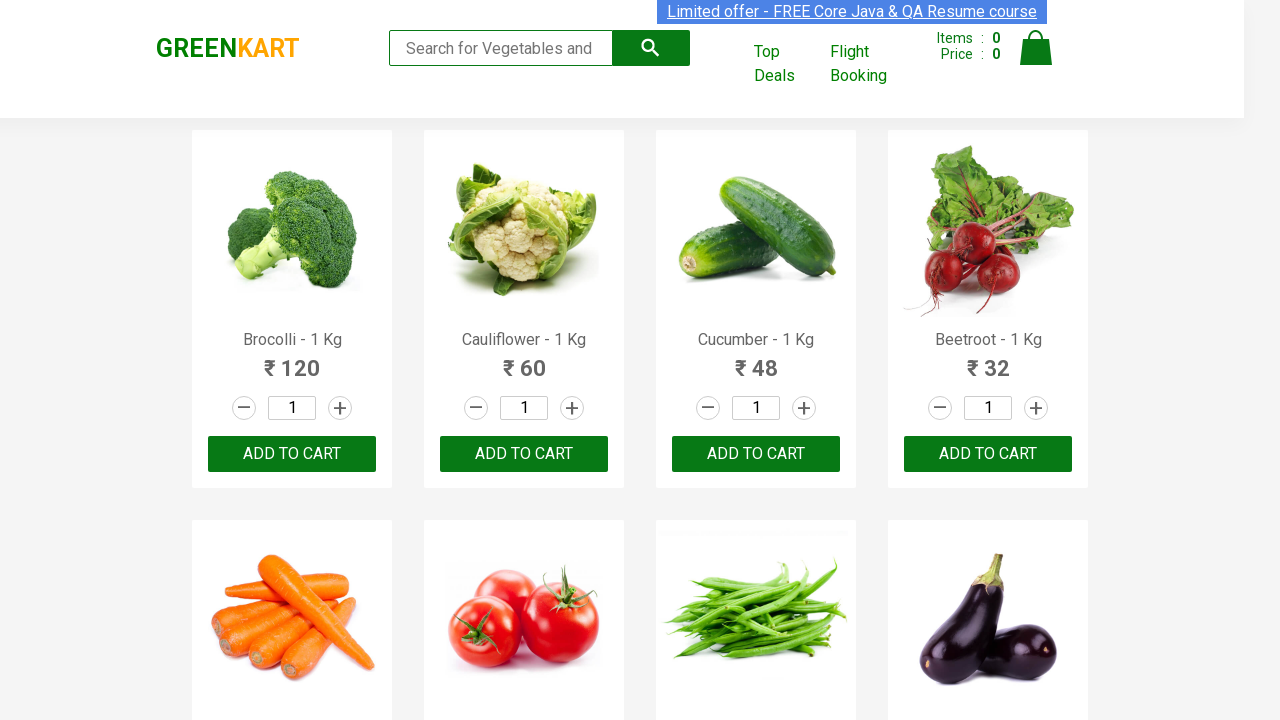

Clicked add to cart button for 'Brocolli' at (292, 454) on div.product-action button >> nth=0
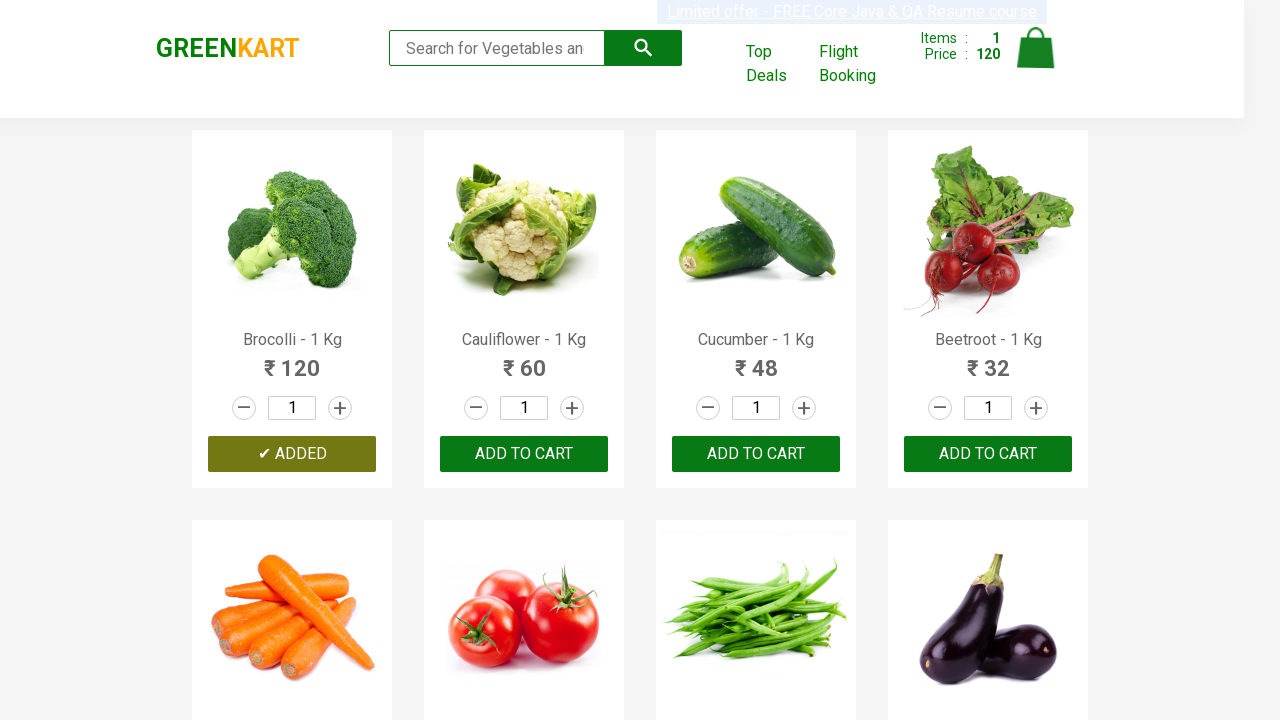

Retrieved text from product element 2
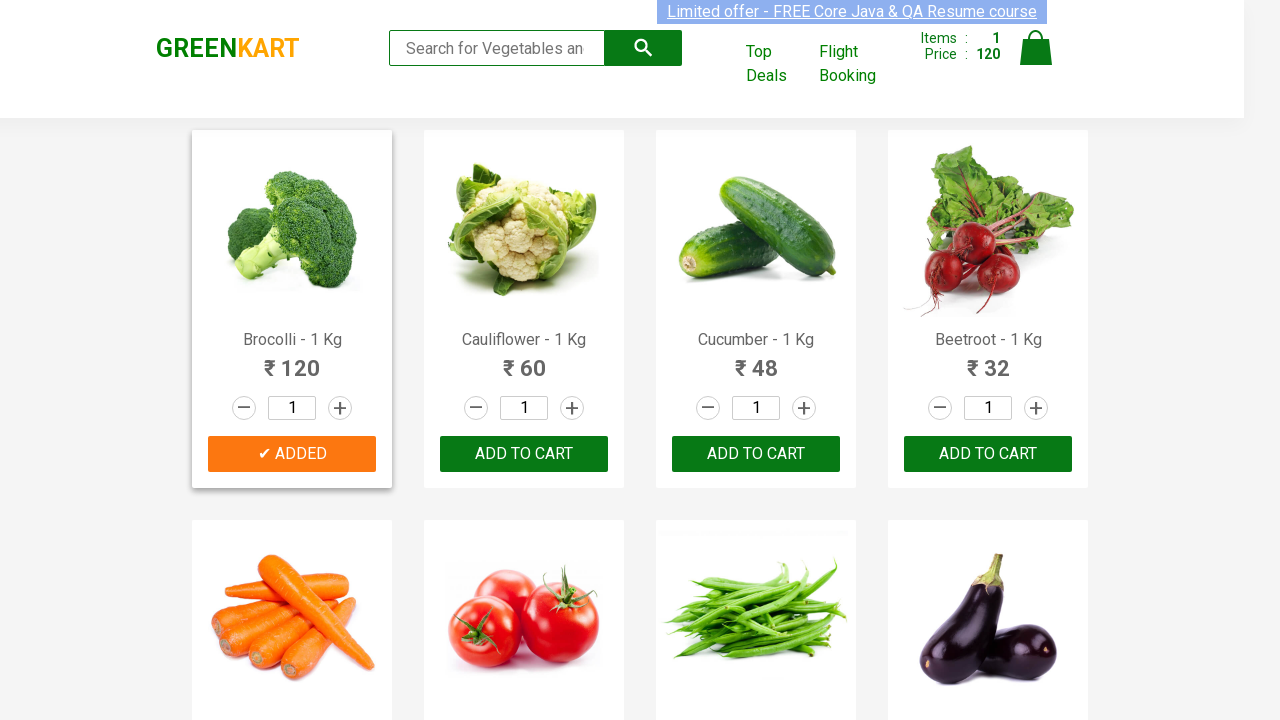

Extracted product name: 'Cauliflower'
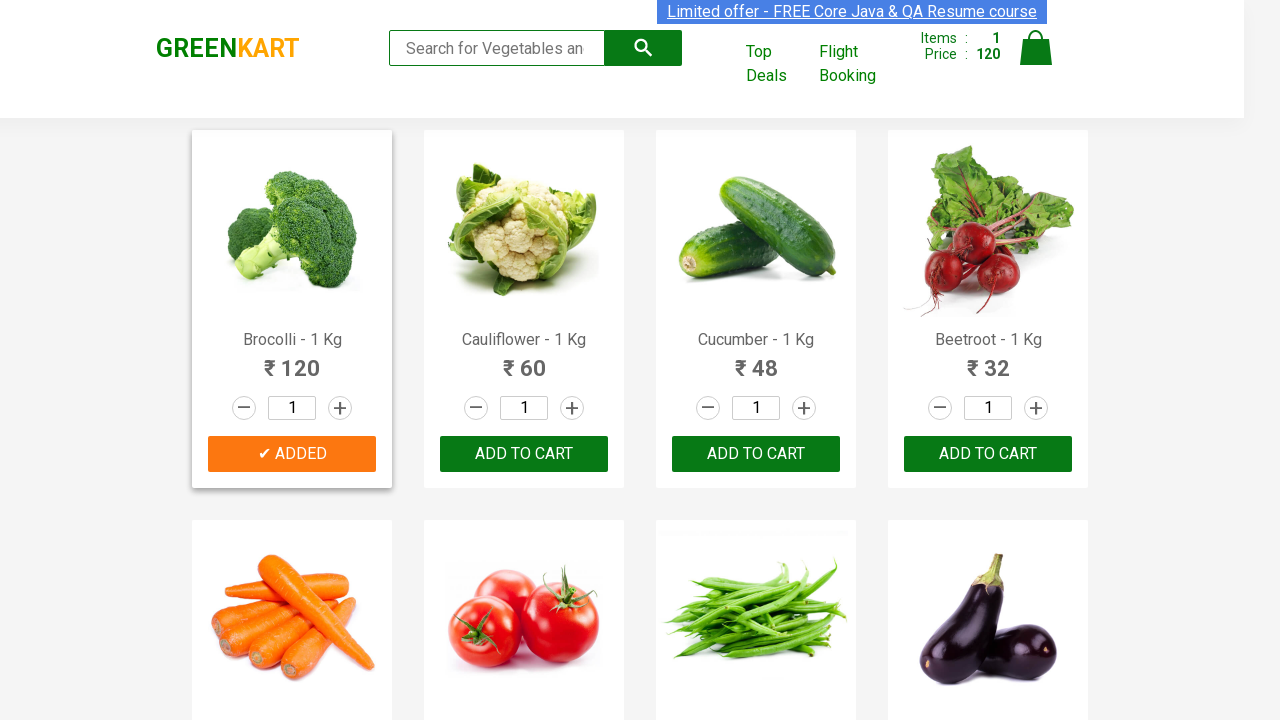

Retrieved text from product element 3
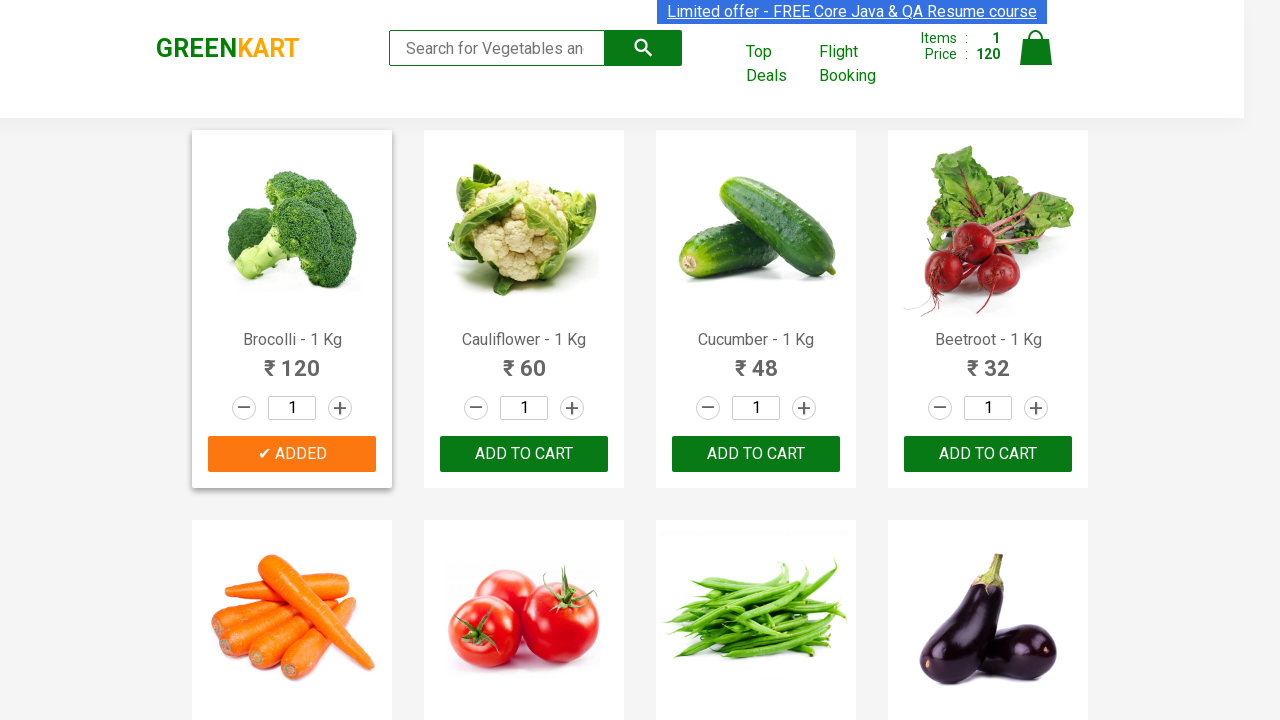

Extracted product name: 'Cucumber'
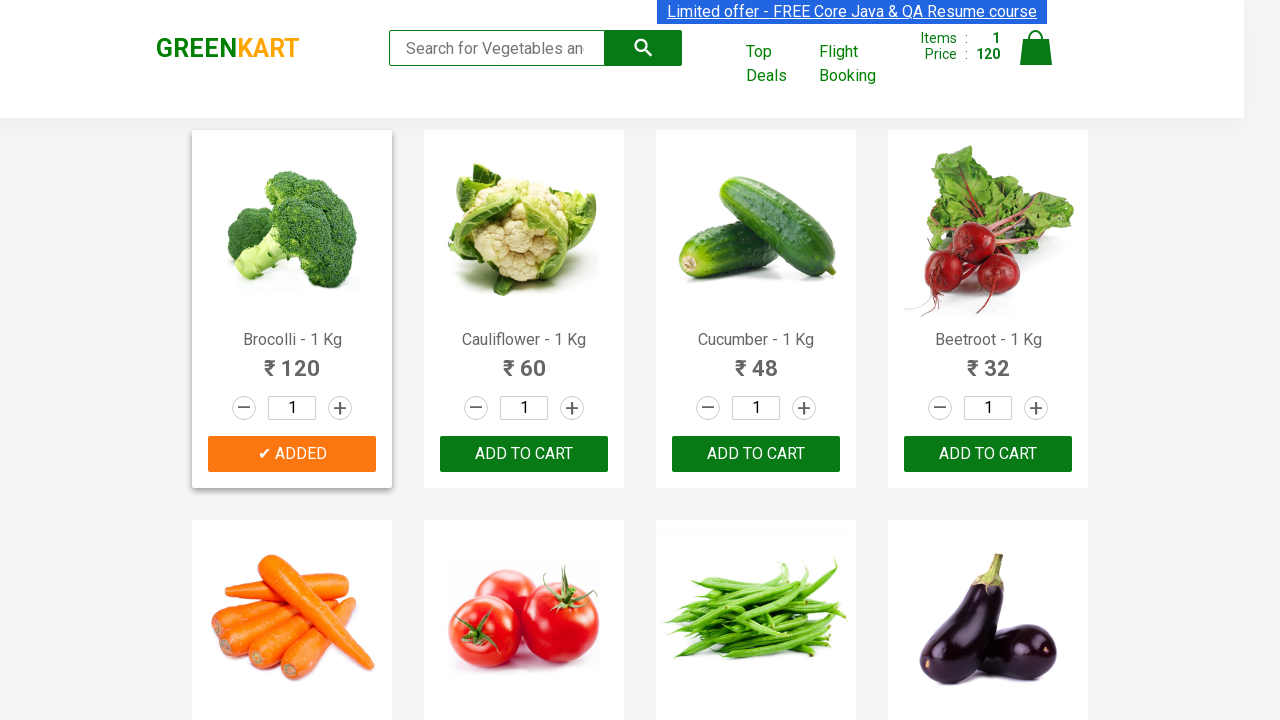

Clicked add to cart button for 'Cucumber' at (756, 454) on div.product-action button >> nth=2
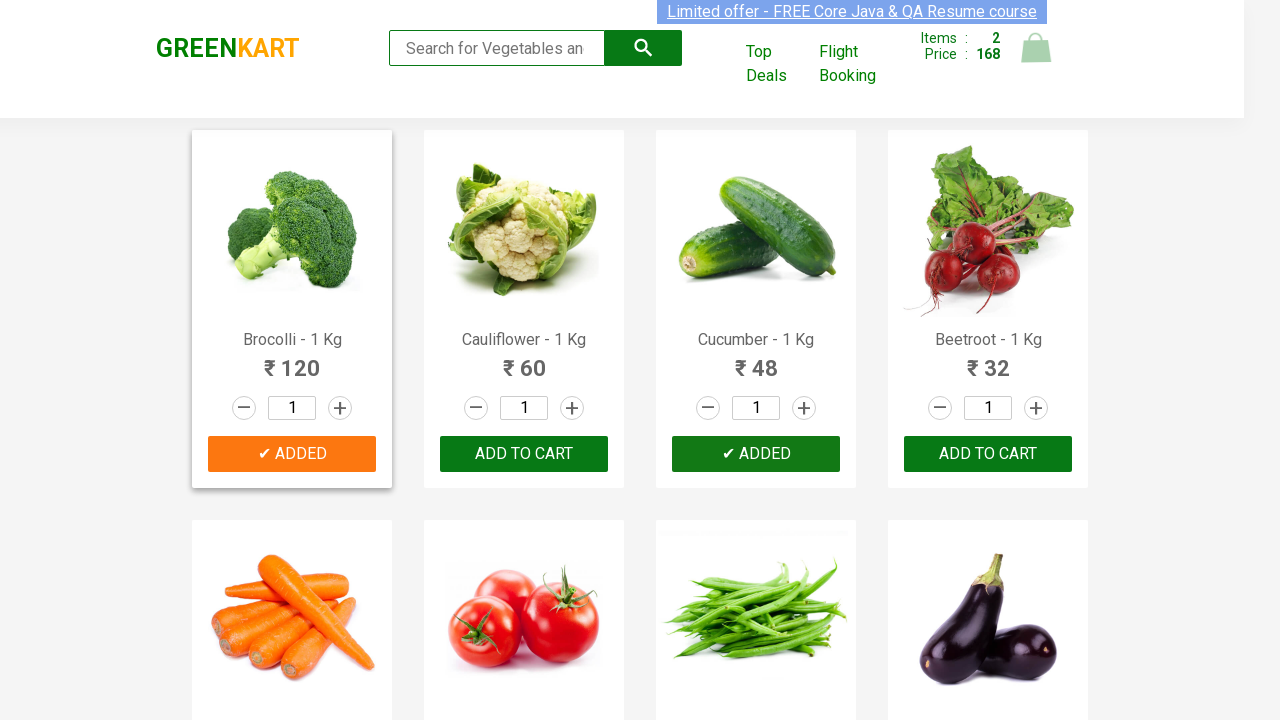

Retrieved text from product element 4
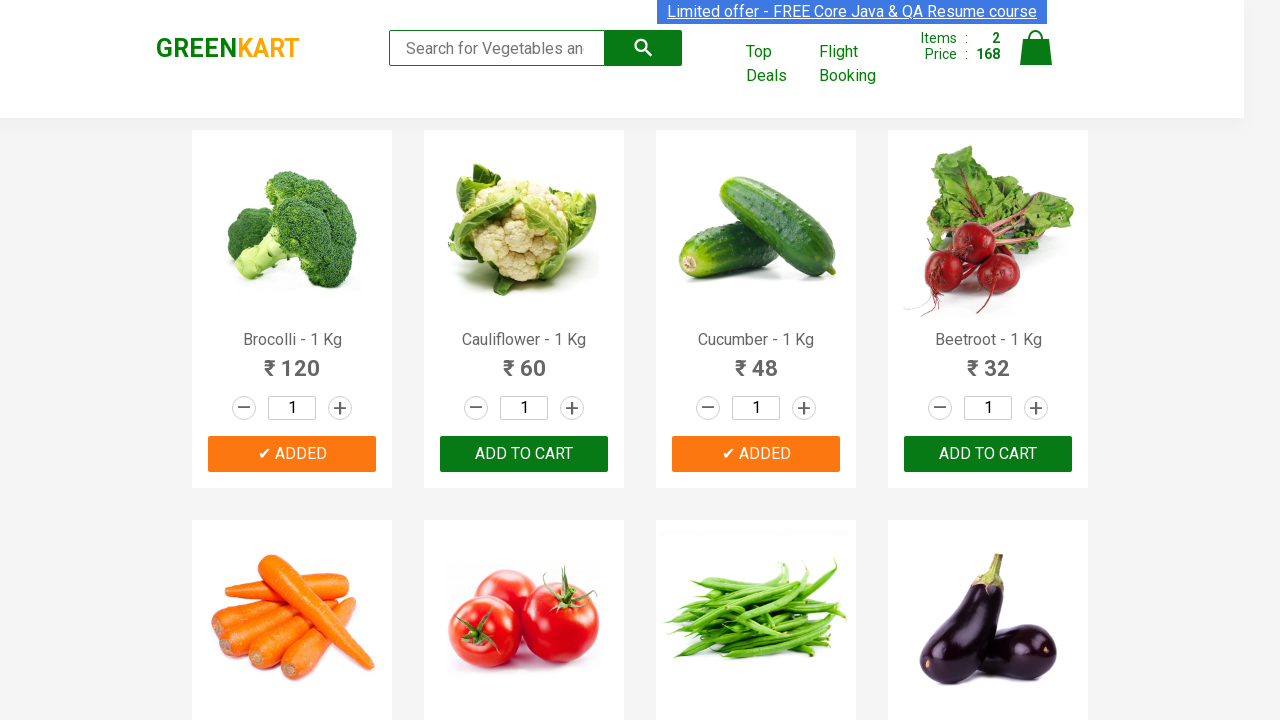

Extracted product name: 'Beetroot'
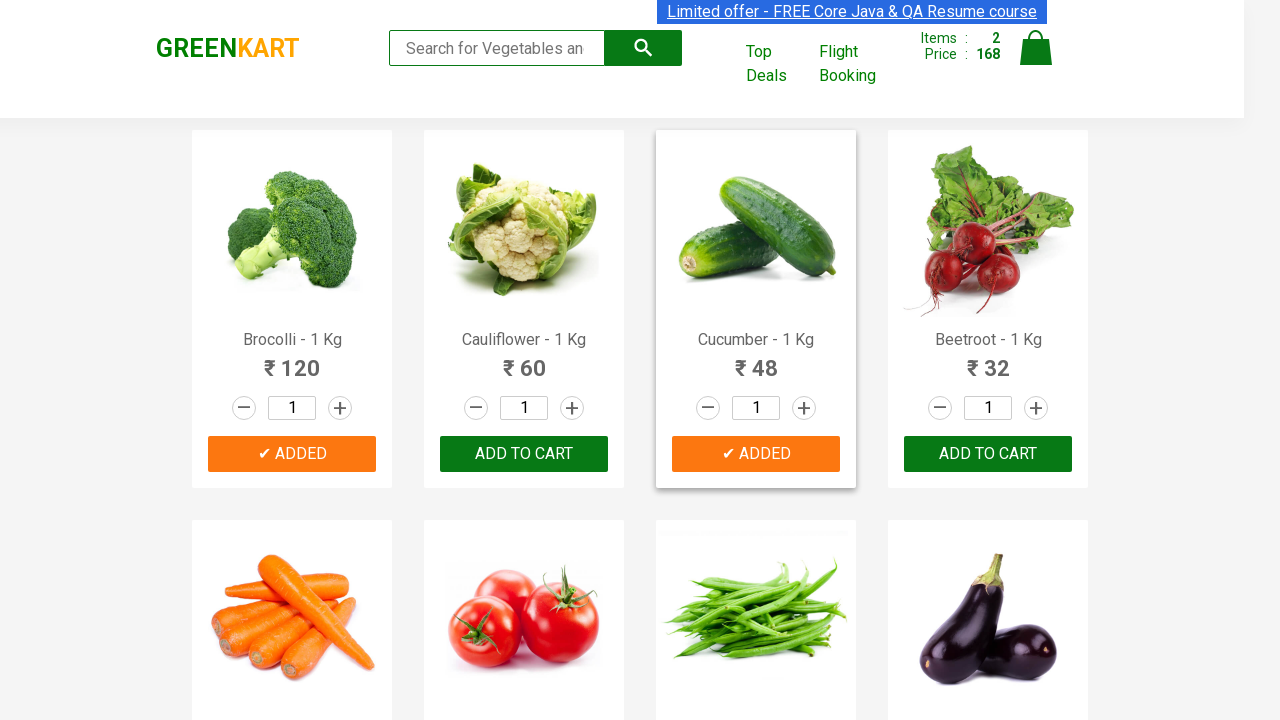

Clicked add to cart button for 'Beetroot' at (988, 454) on div.product-action button >> nth=3
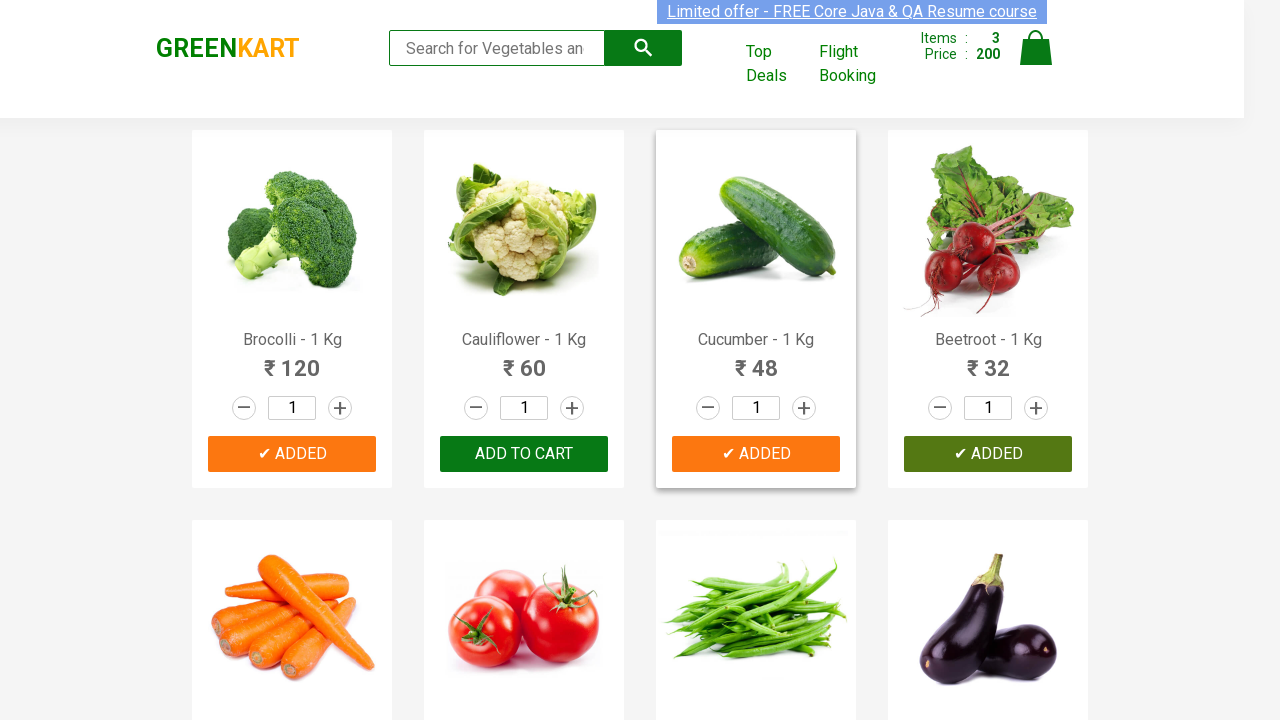

All 3 items (Cucumber, Brocolli, Beetroot) have been added to cart
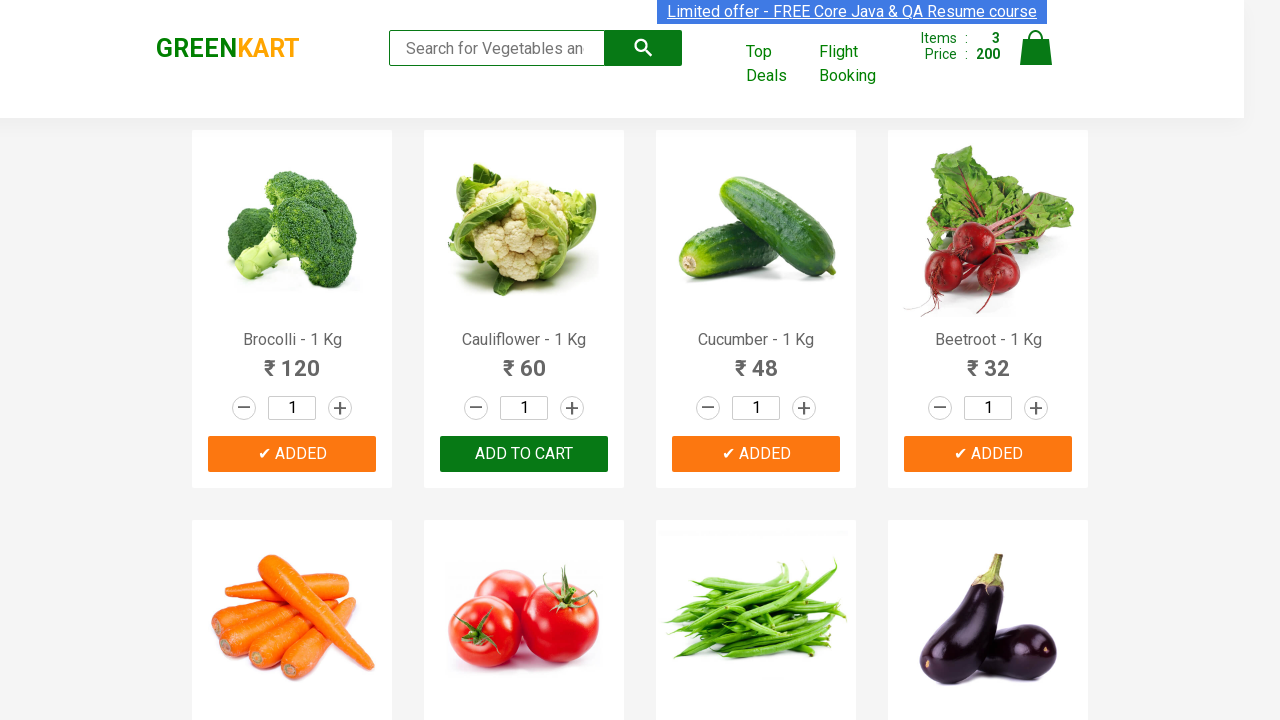

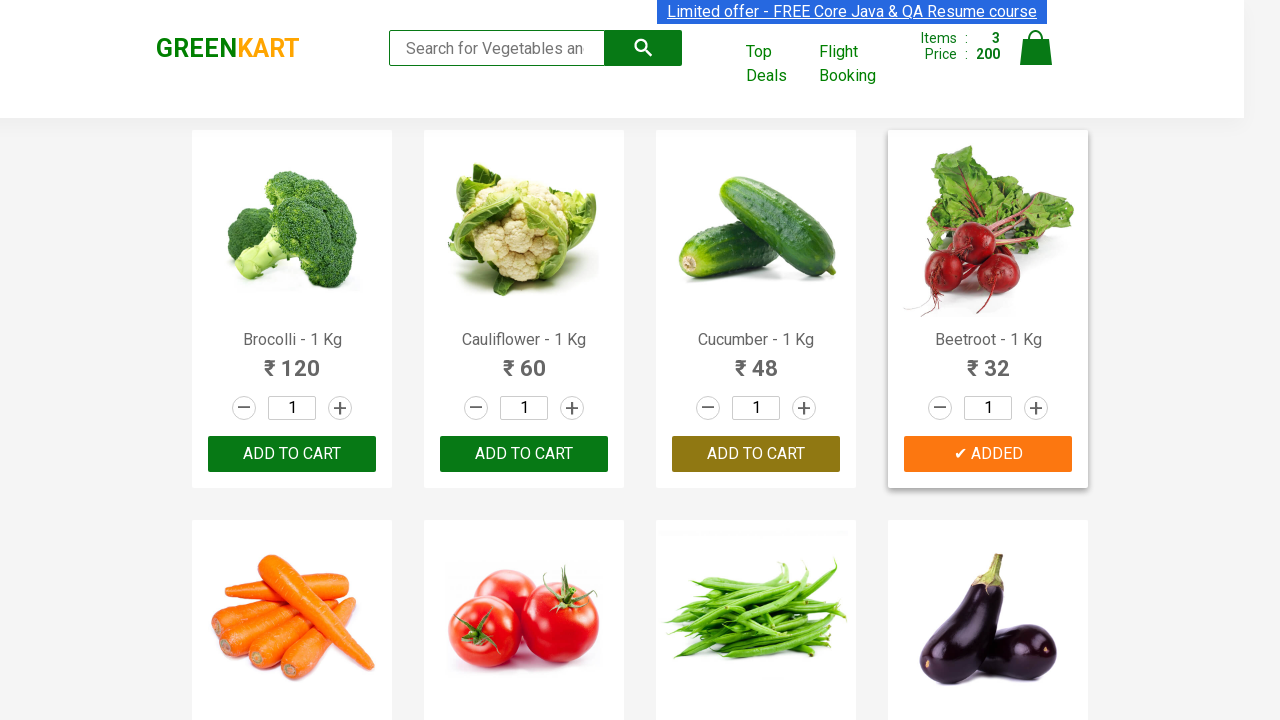